Tests the Los Angeles County Bids portal by loading the open solicitations page, configuring the table to show 100 rows per page, and verifying the table renders with bid data.

Starting URL: https://camisvr.co.la.ca.us/LACoBids/BidLookUp/OpenBidList

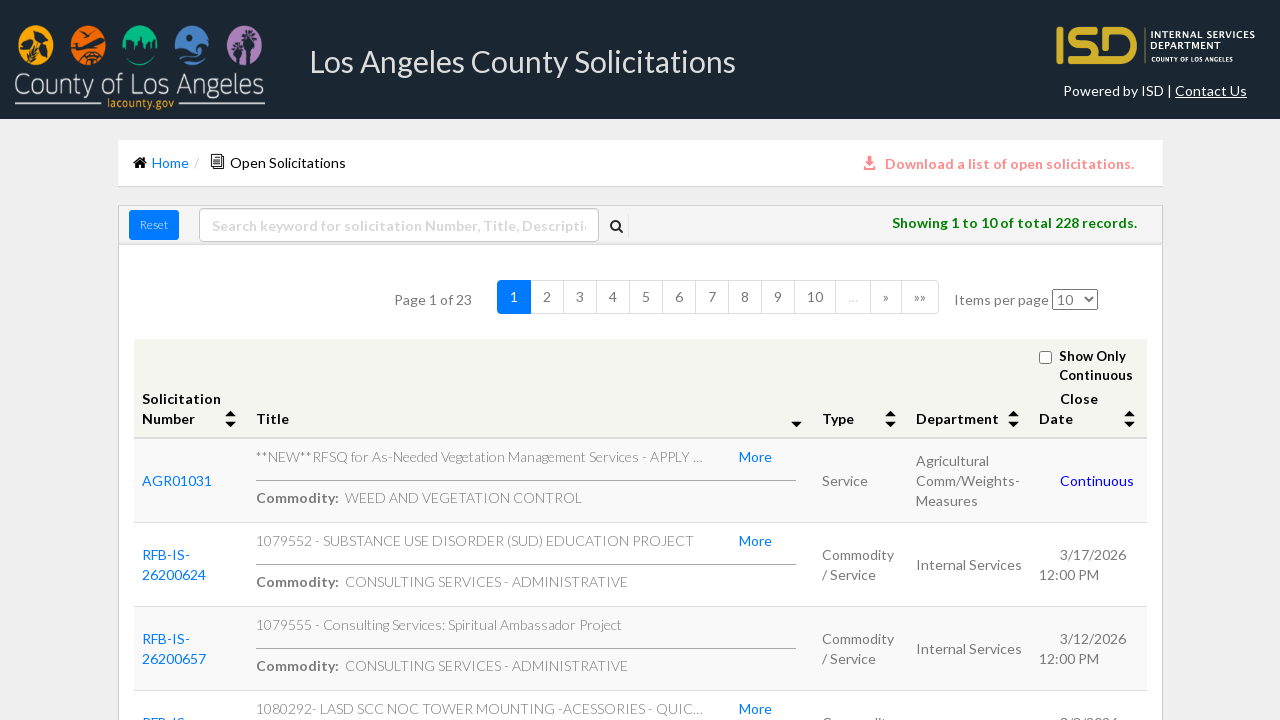

Page loaded and page size selector found
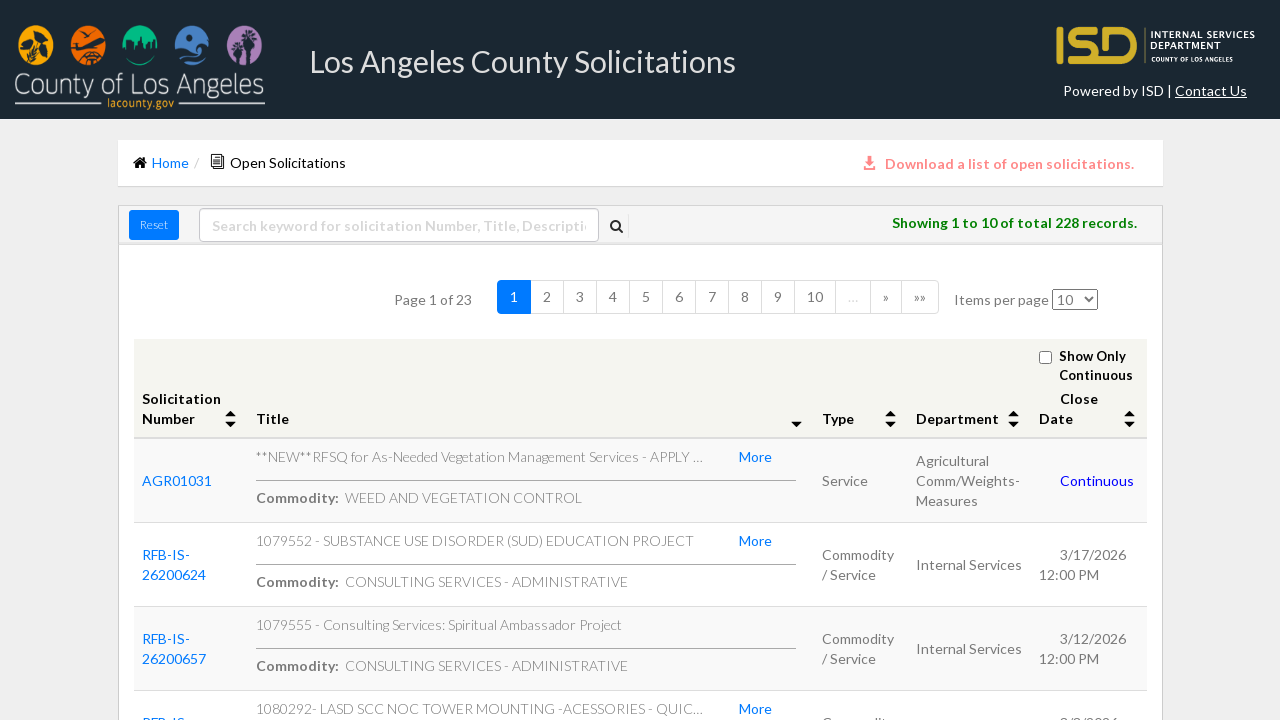

Configured table to display 100 rows per page on select[ng-model='main.PageSizeSelect']
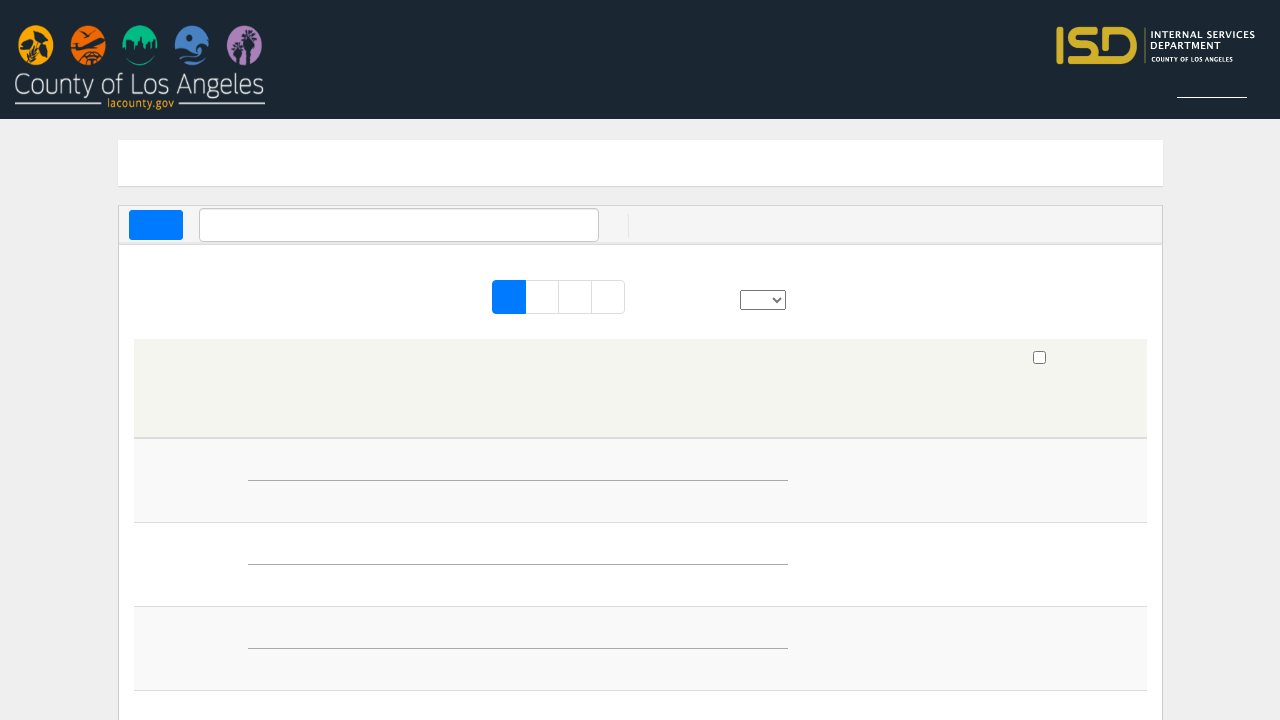

Table rows rendered after page size change
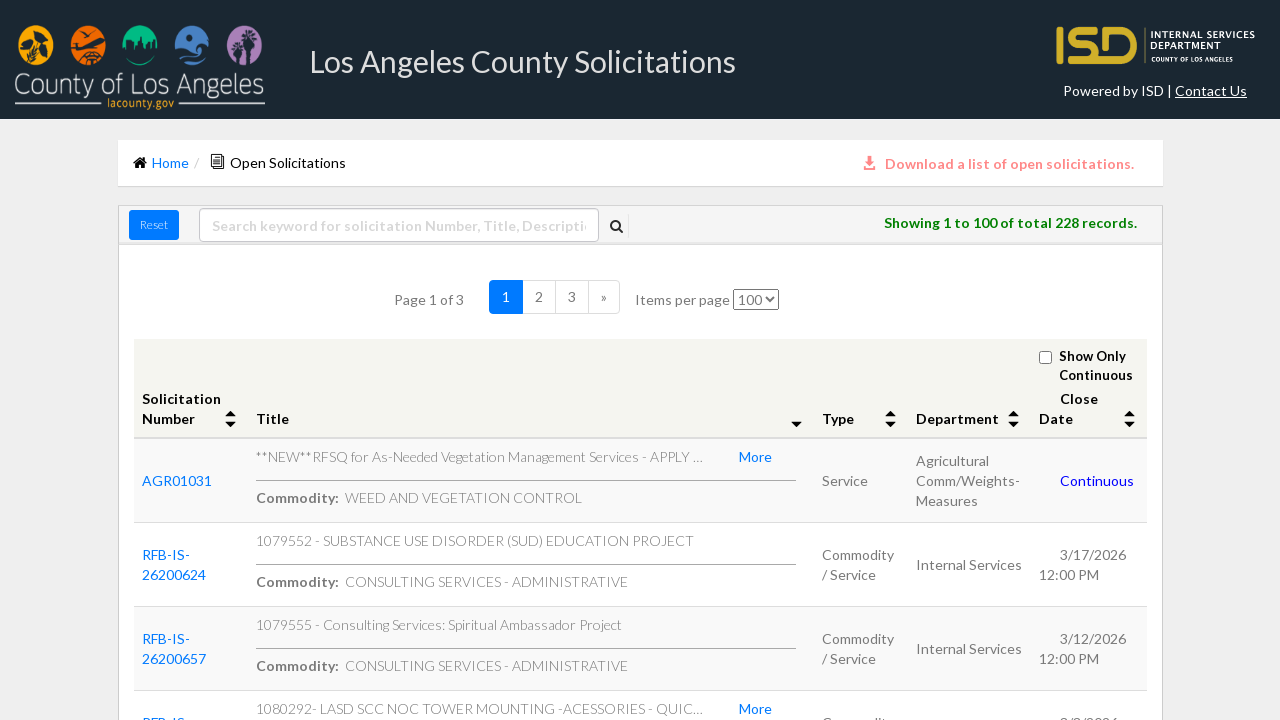

First table row is ready and visible
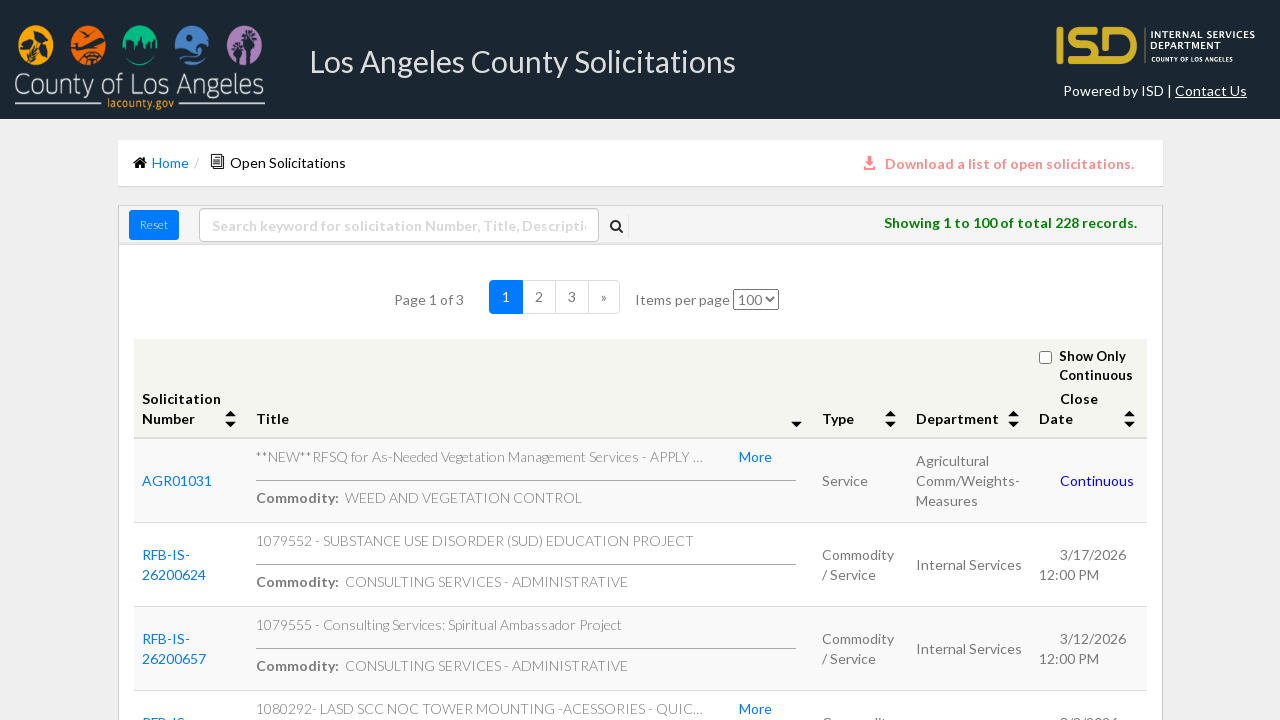

Verified solicitation link exists in first row's first column
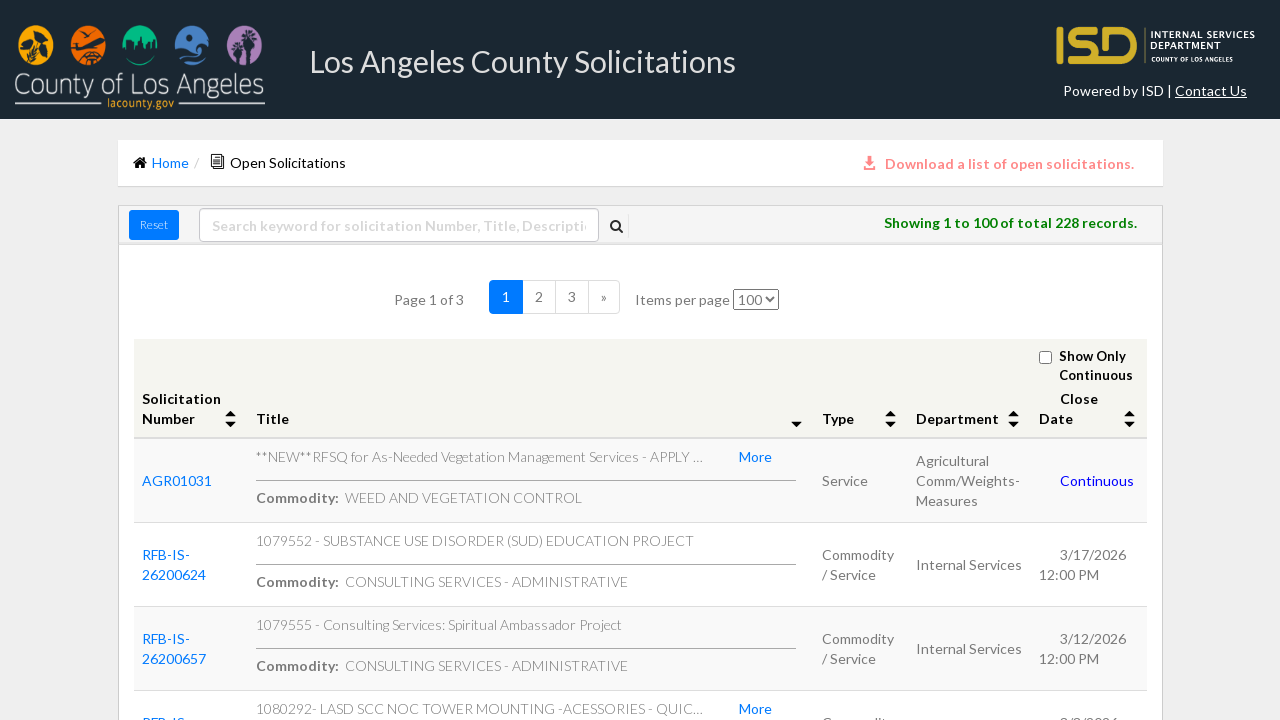

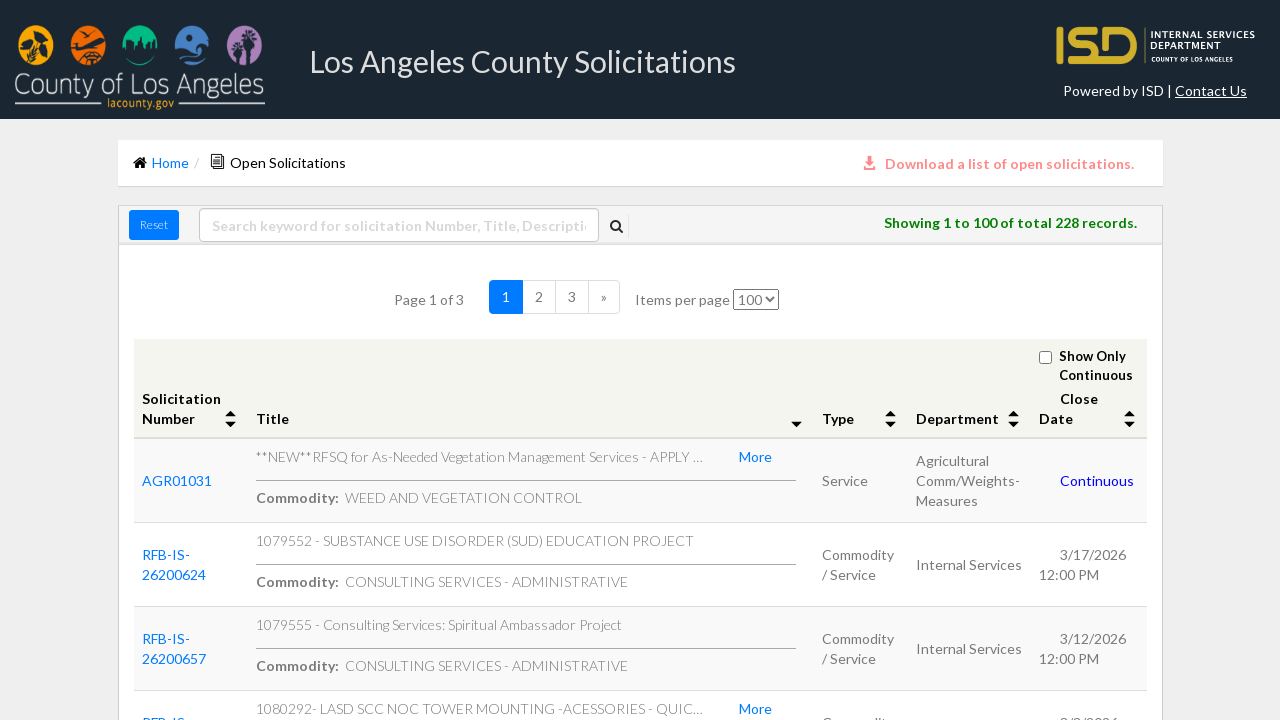